Tests an explicit wait scenario where the script waits for a price element to show "100", then clicks a book button, calculates a value based on displayed input, fills in the answer, and submits the form.

Starting URL: http://suninjuly.github.io/explicit_wait2.html

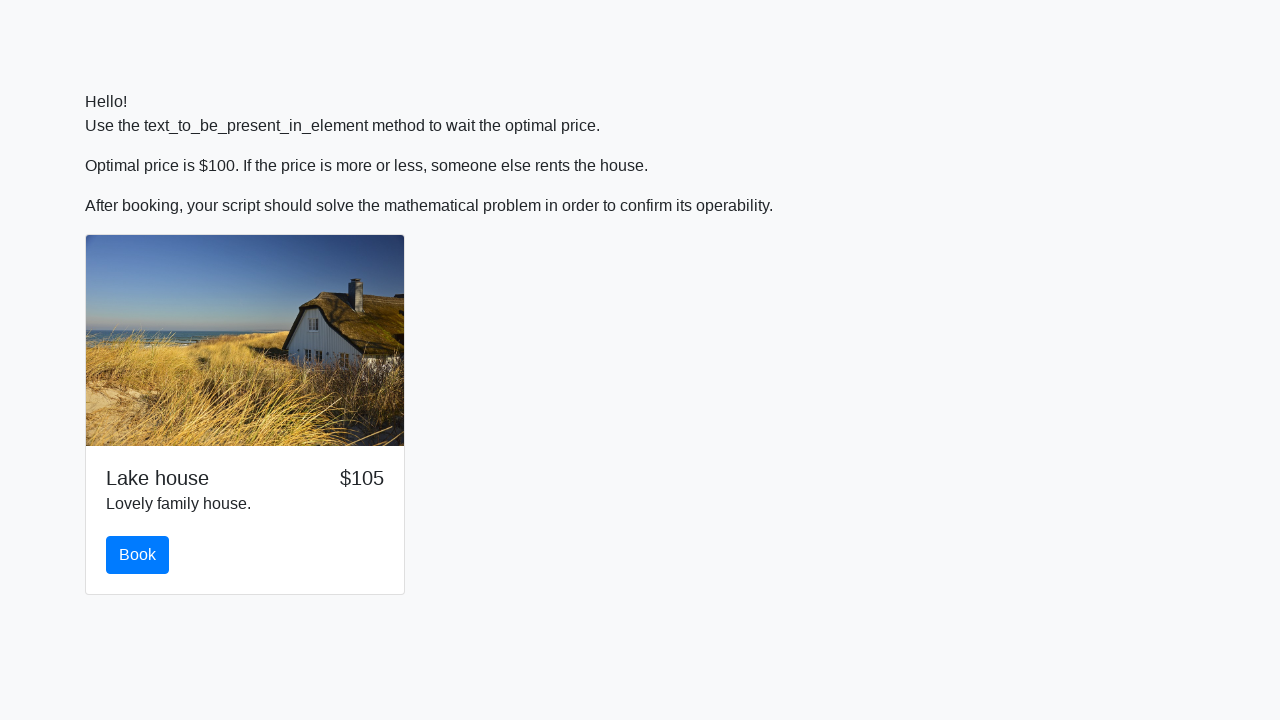

Waited for price element to display '100'
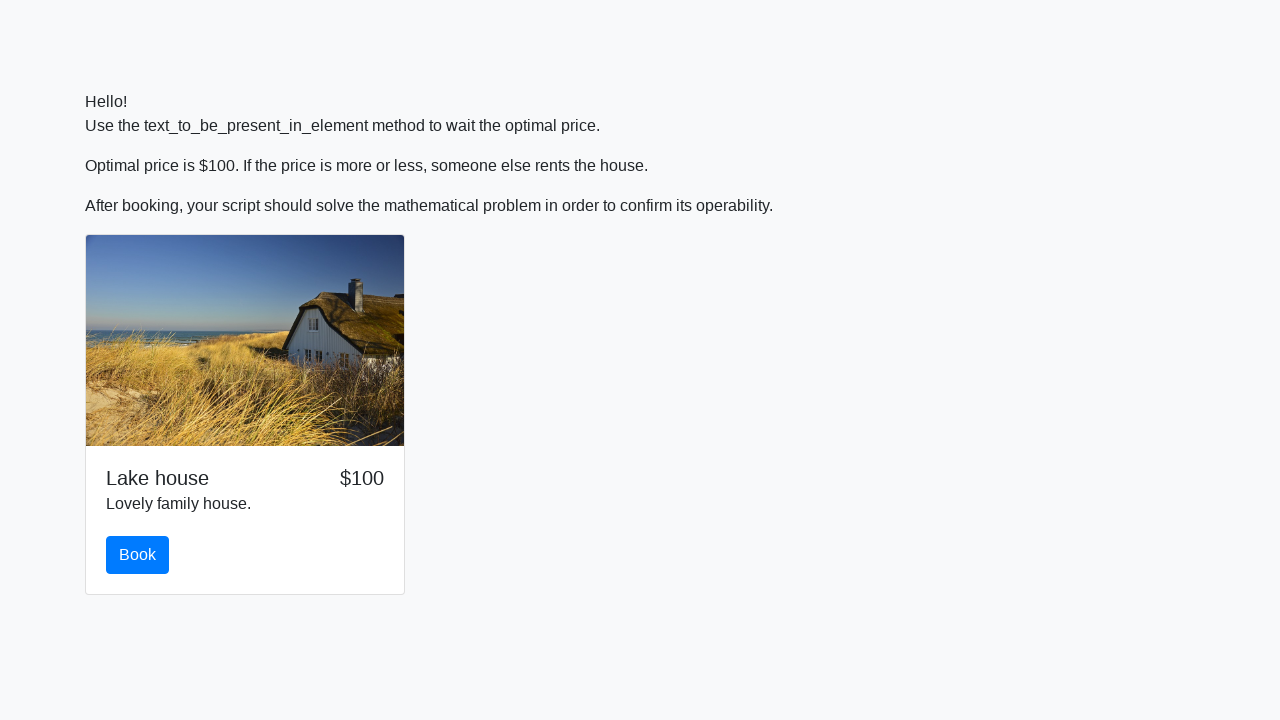

Clicked the book button at (138, 555) on #book
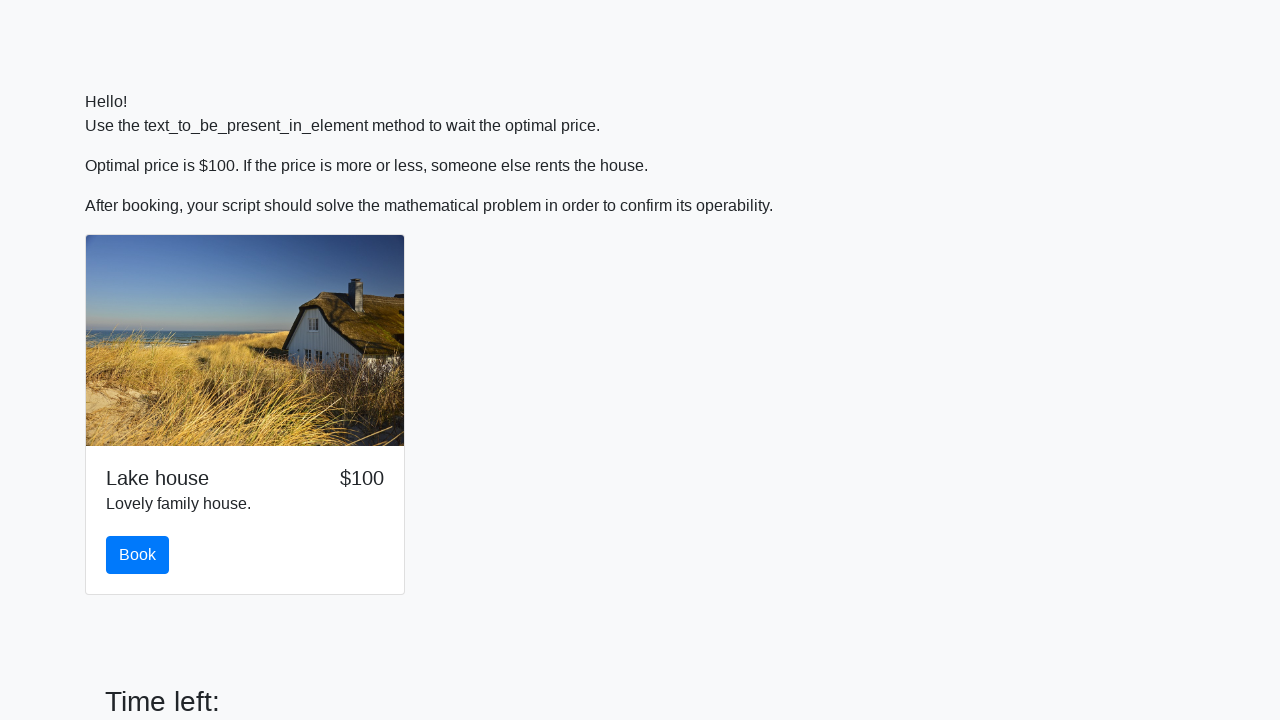

Retrieved input value for calculation
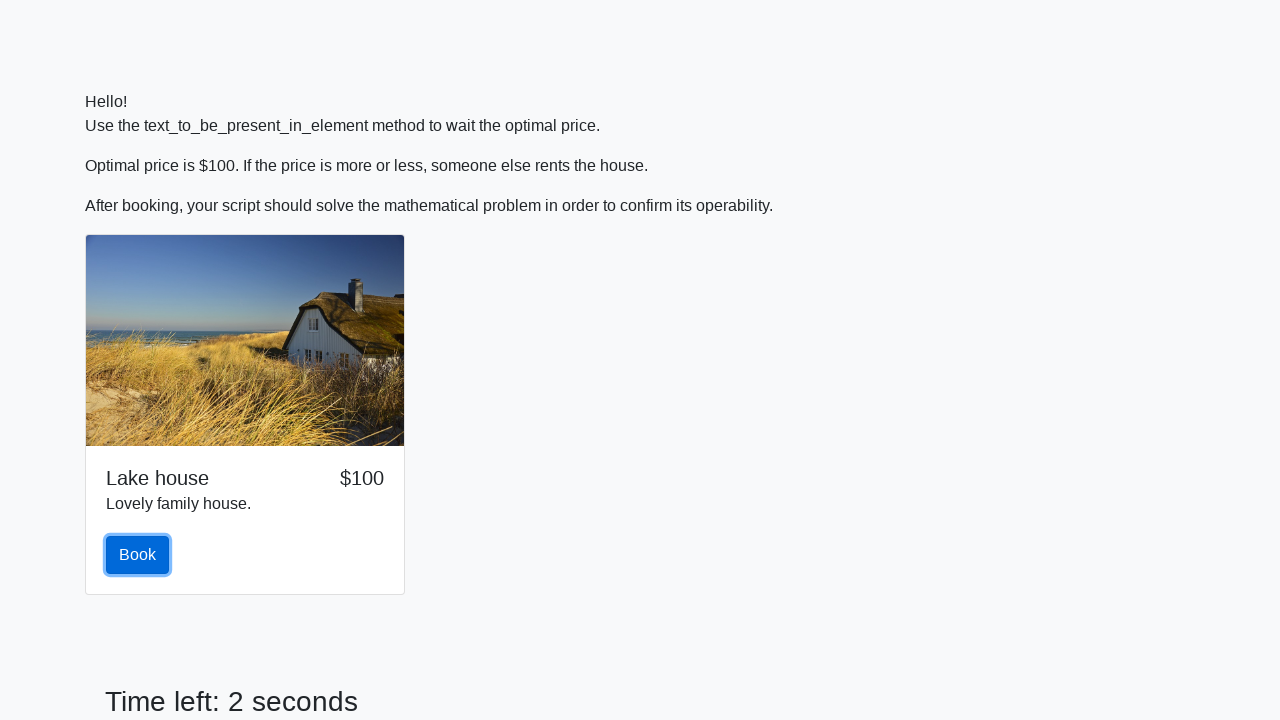

Filled answer field with calculated value on #answer
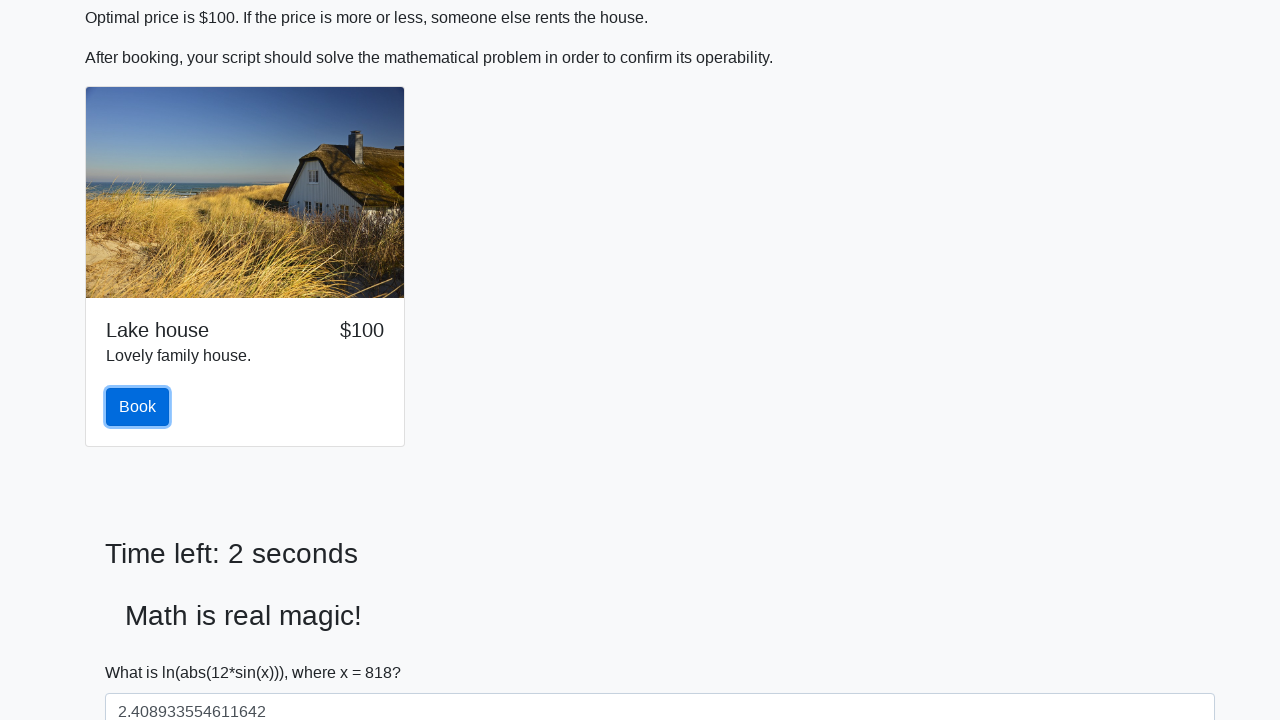

Clicked the solve button to submit form at (143, 651) on #solve
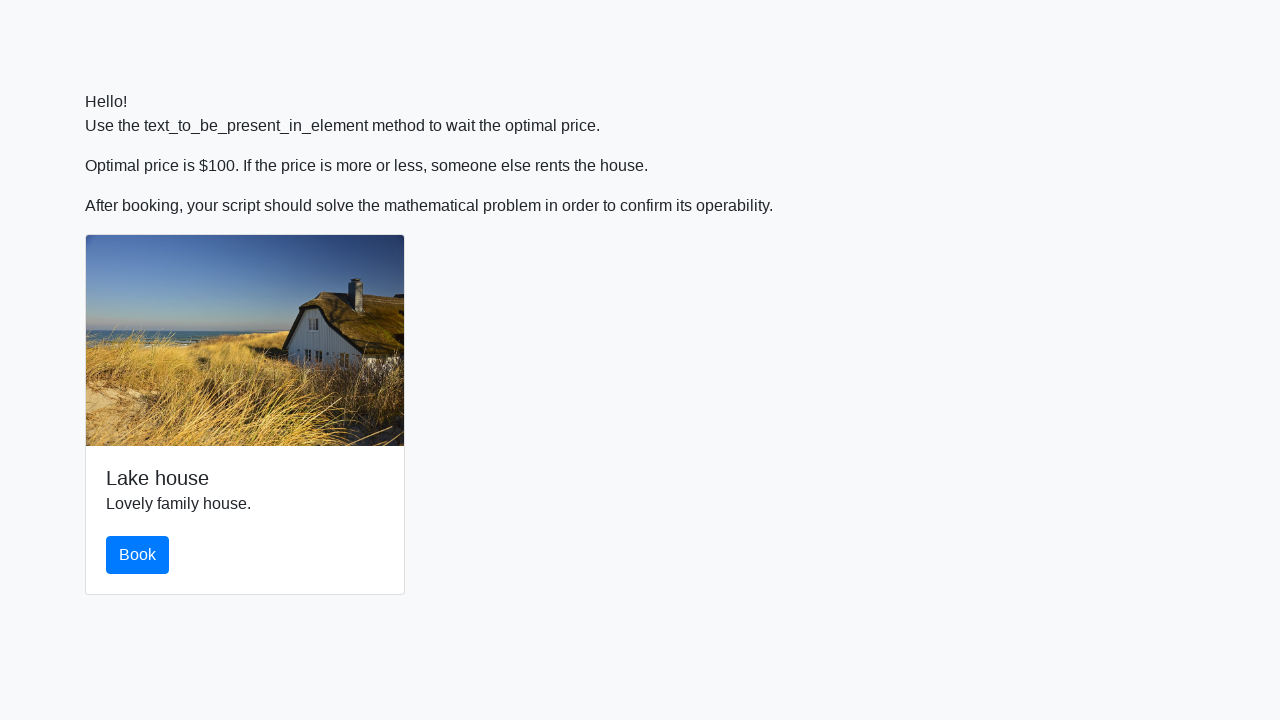

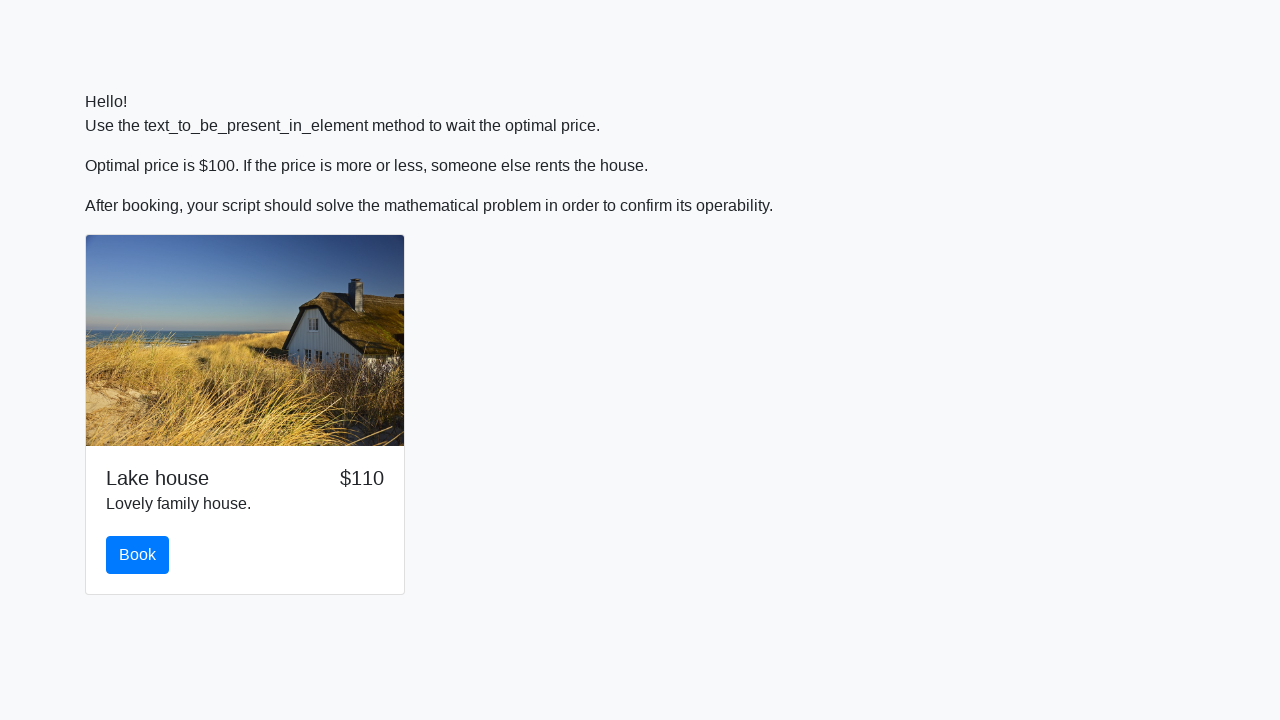